Tests table sorting by clicking the Due column header twice to verify descending order sort using CSS pseudo-classes

Starting URL: http://the-internet.herokuapp.com/tables

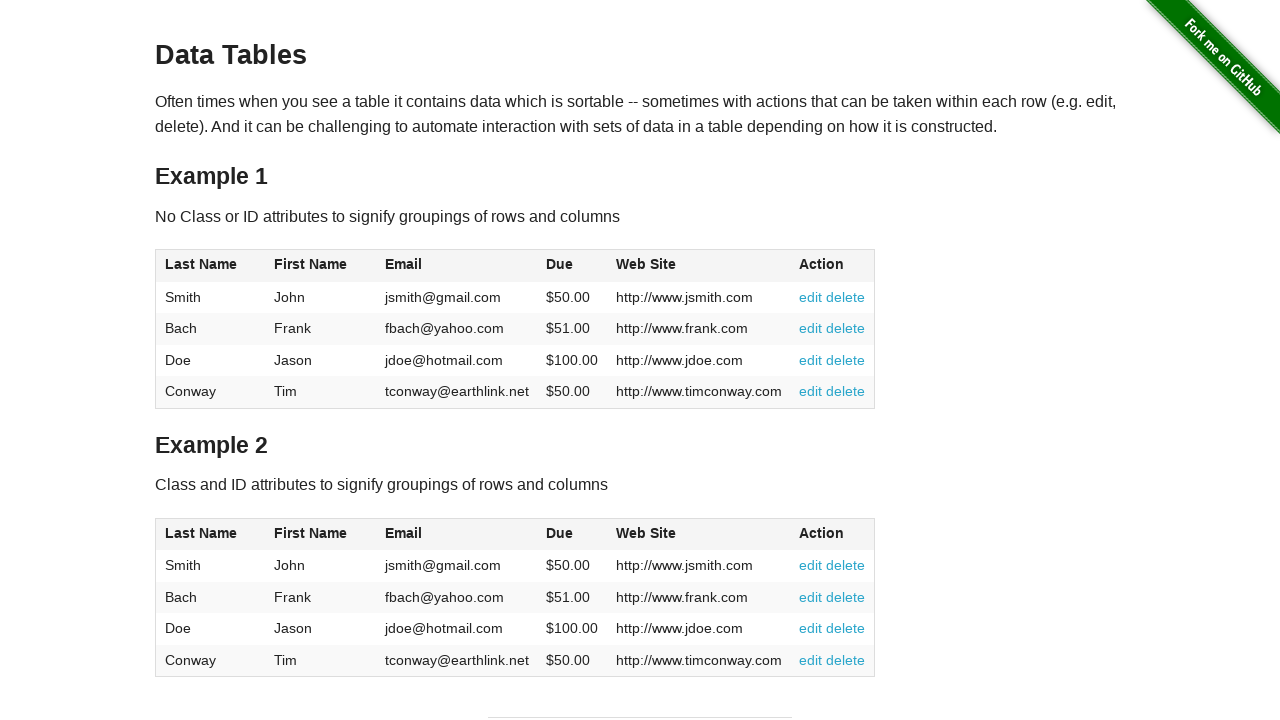

Clicked Due column header first time to sort ascending at (572, 266) on #table1 thead tr th:nth-of-type(4)
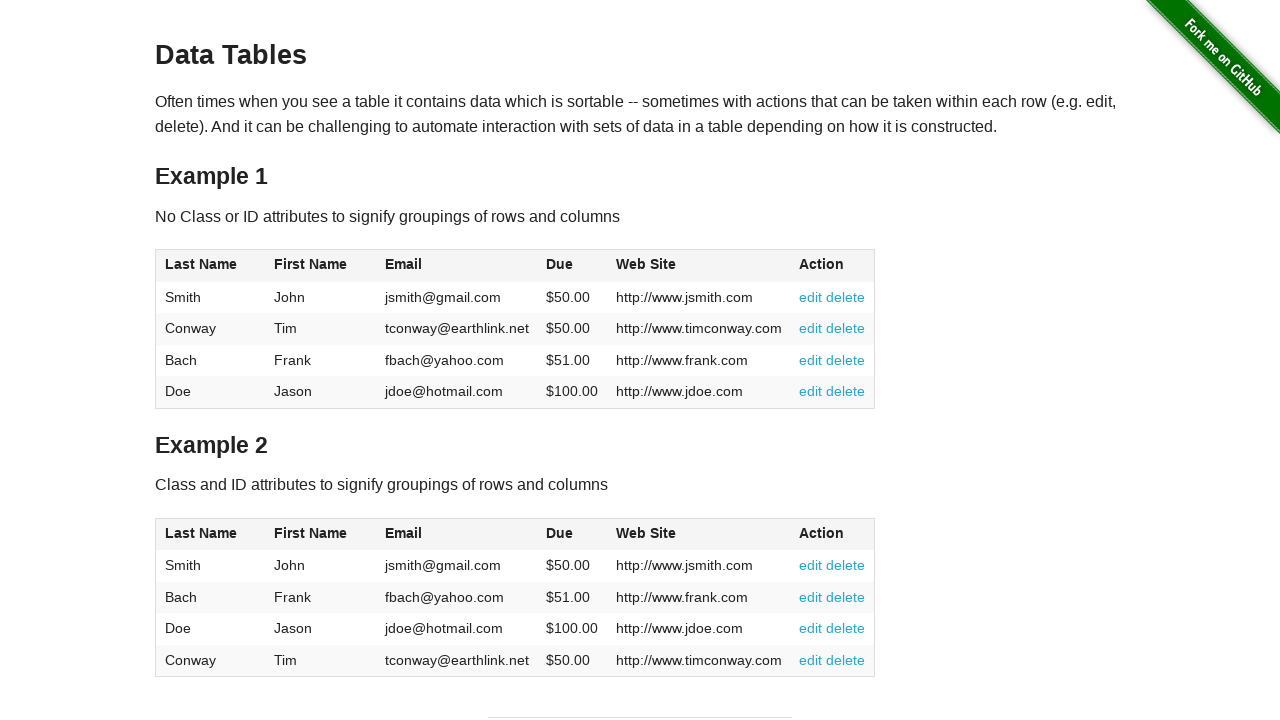

Clicked Due column header second time to sort descending at (572, 266) on #table1 thead tr th:nth-of-type(4)
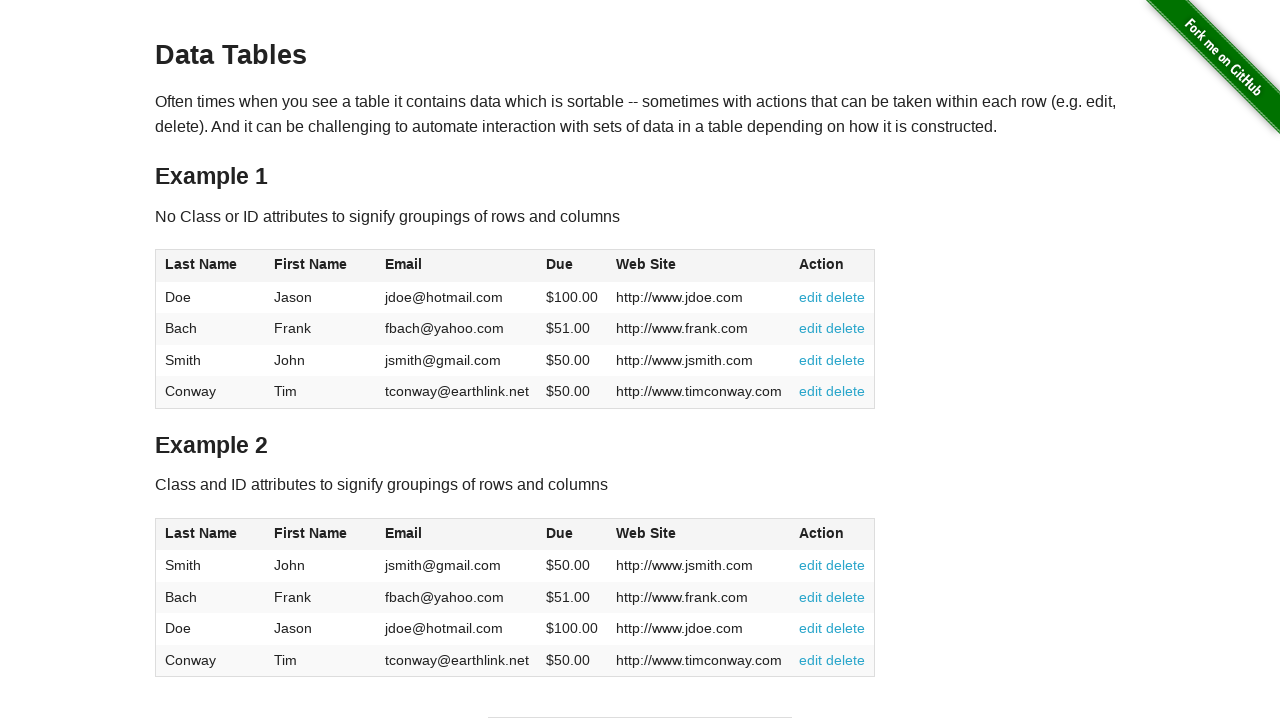

Verified table is sorted with Due column cells present
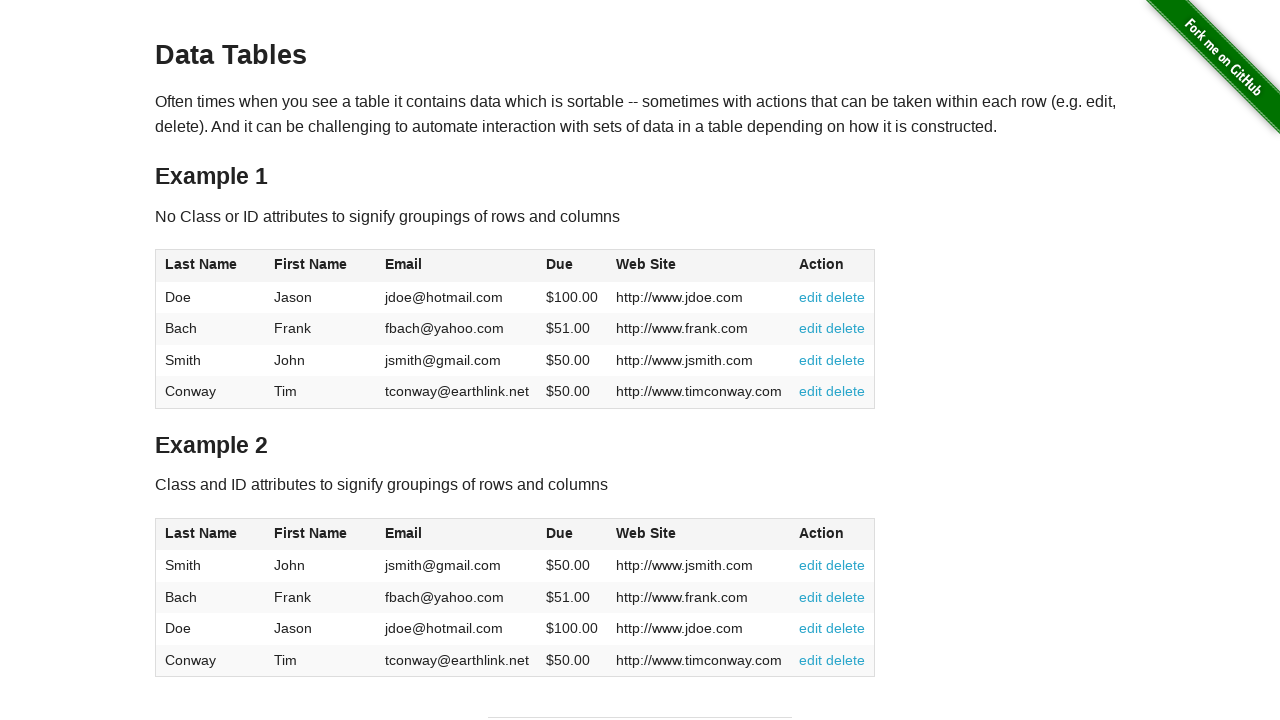

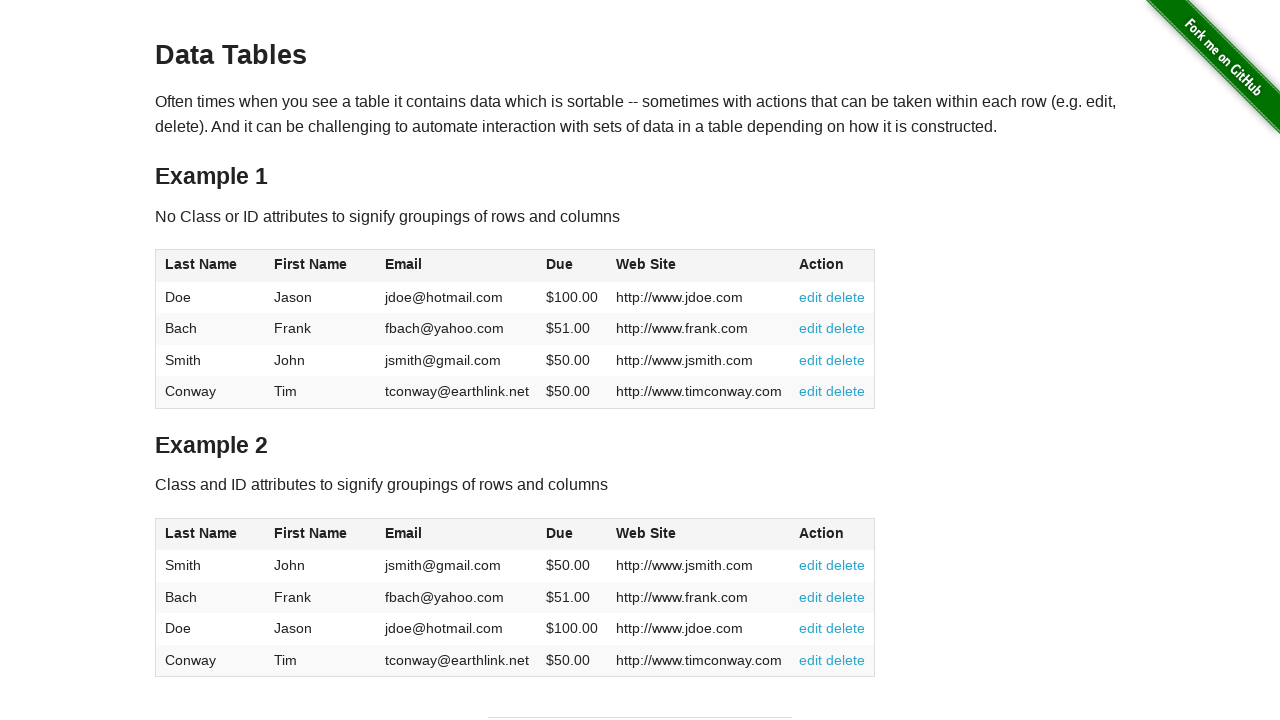